Tests file upload functionality by selecting a file using the file input element on a file upload demo page

Starting URL: https://the-internet.herokuapp.com/upload

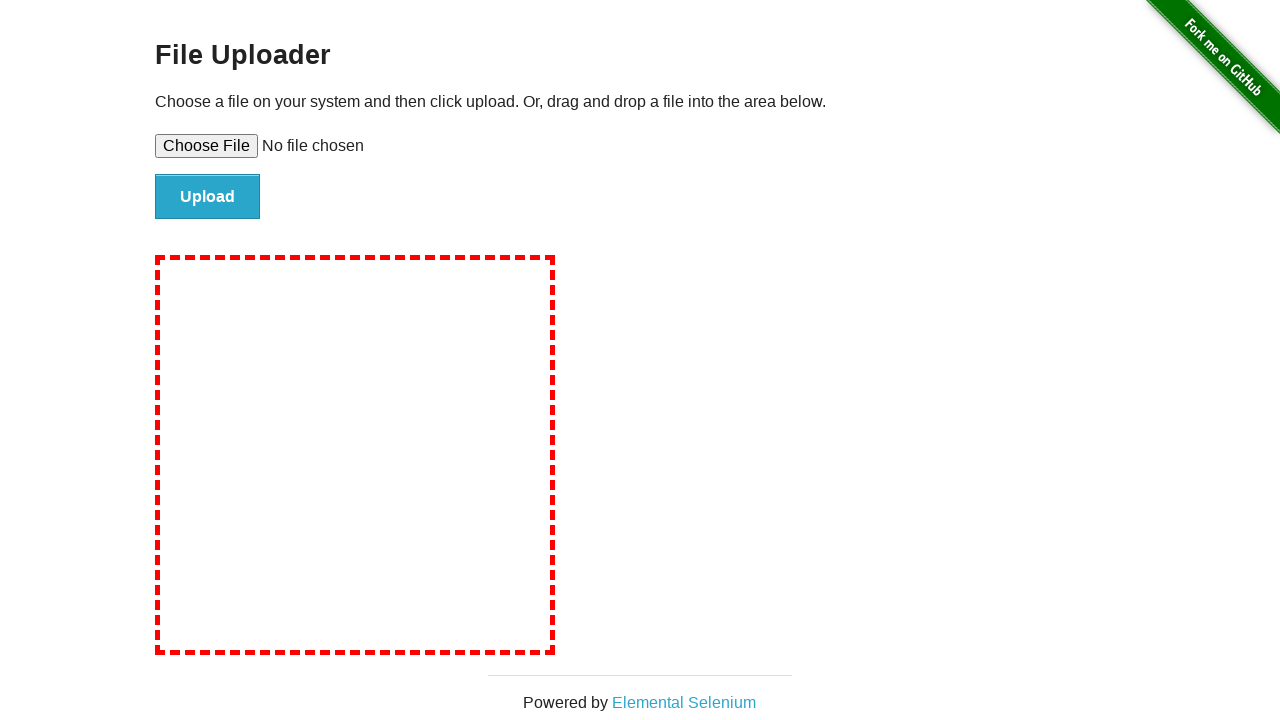

Created temporary test file for upload
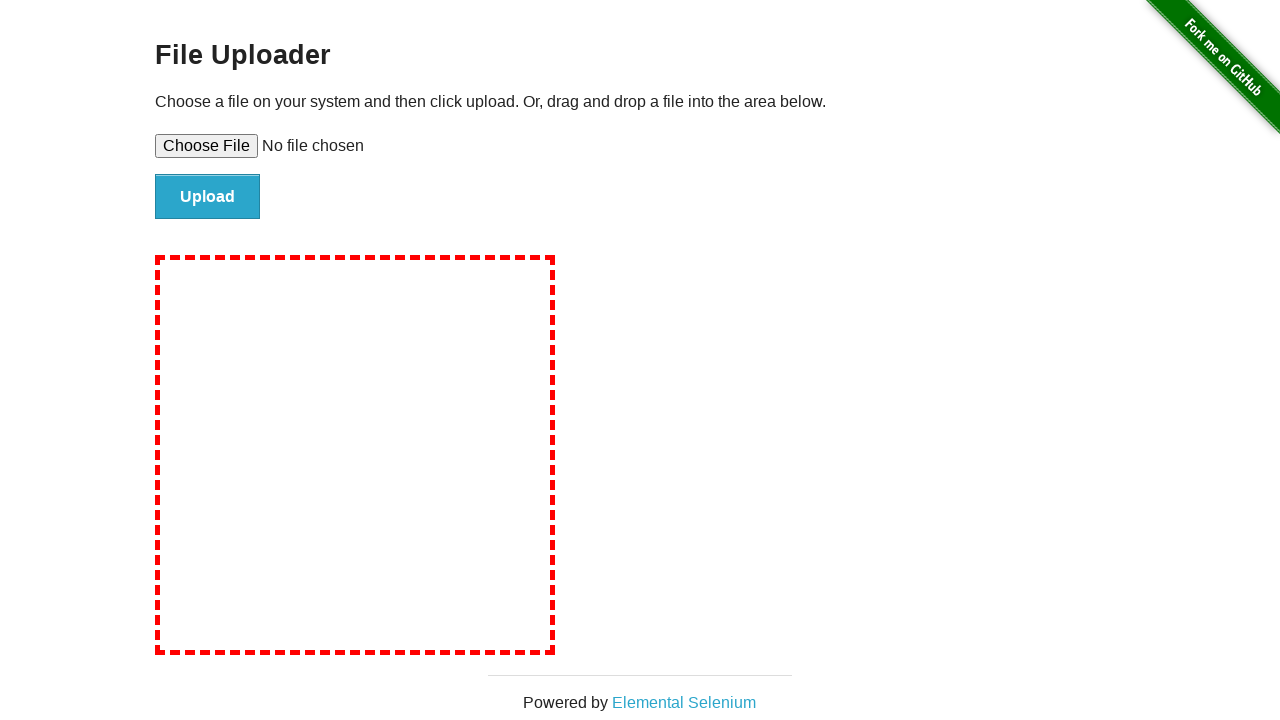

Selected file using the file input element
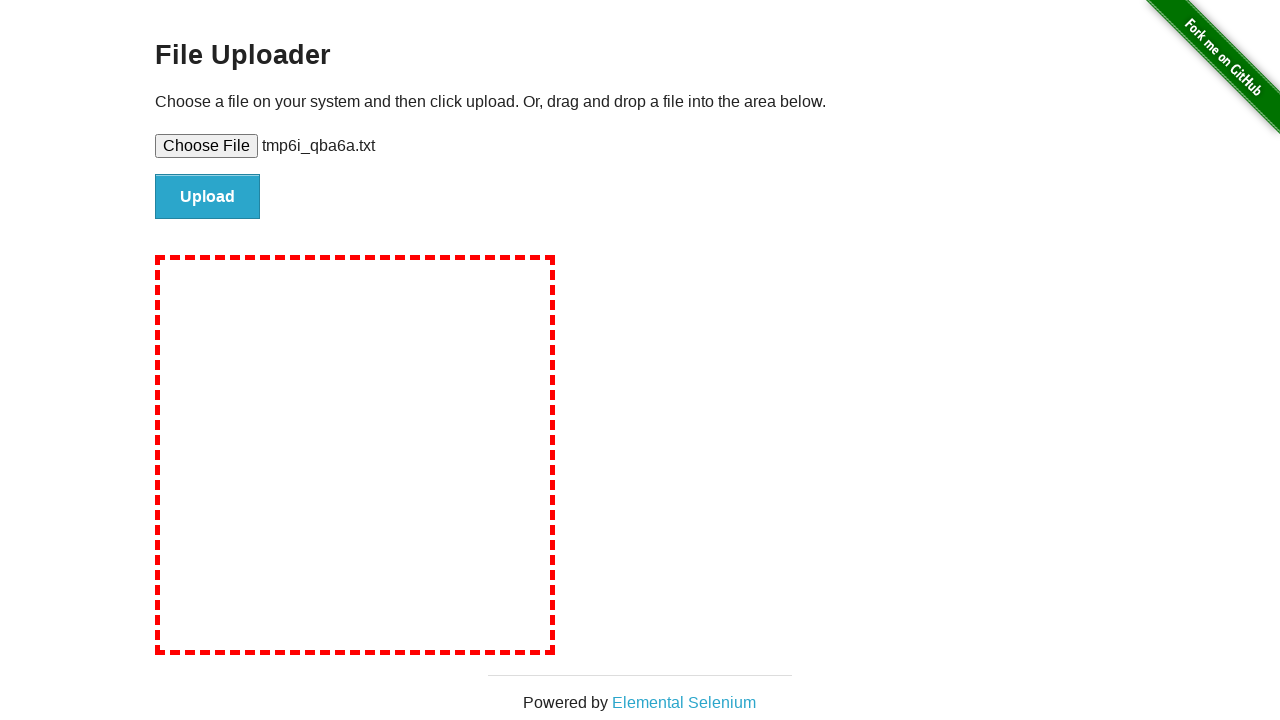

Clicked upload button to submit the file at (208, 197) on #file-submit
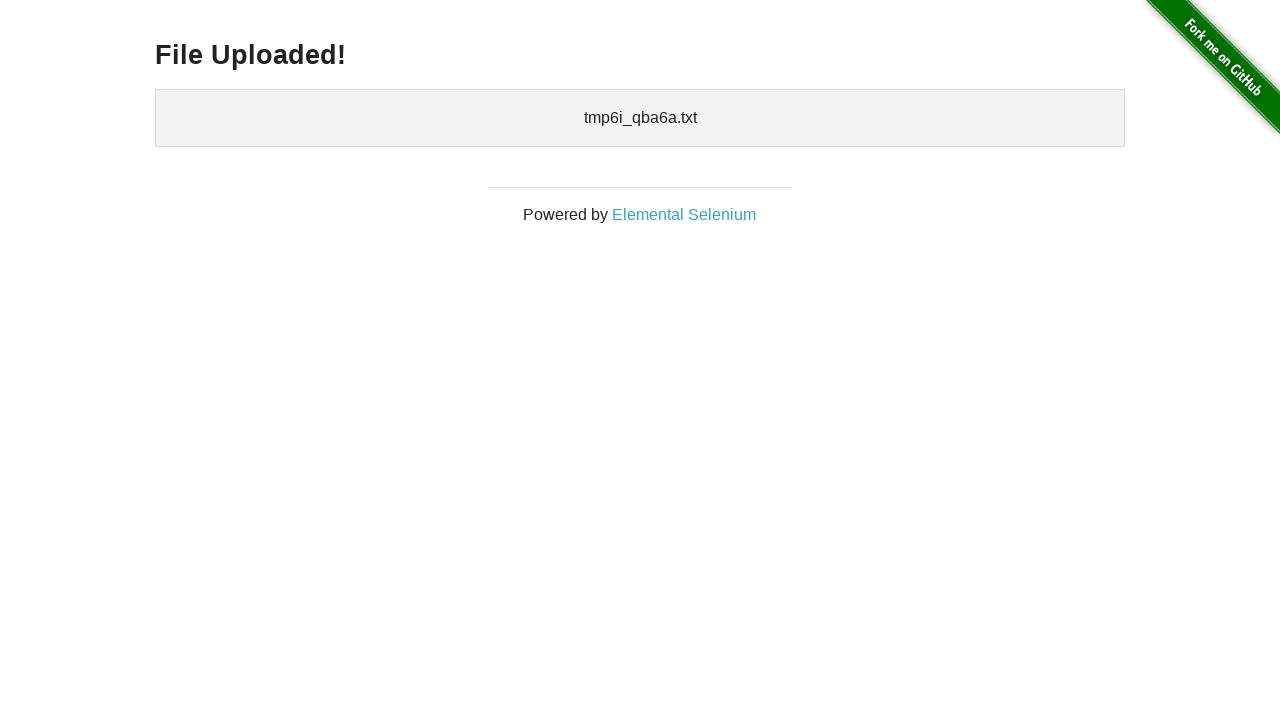

File upload completed and confirmation displayed
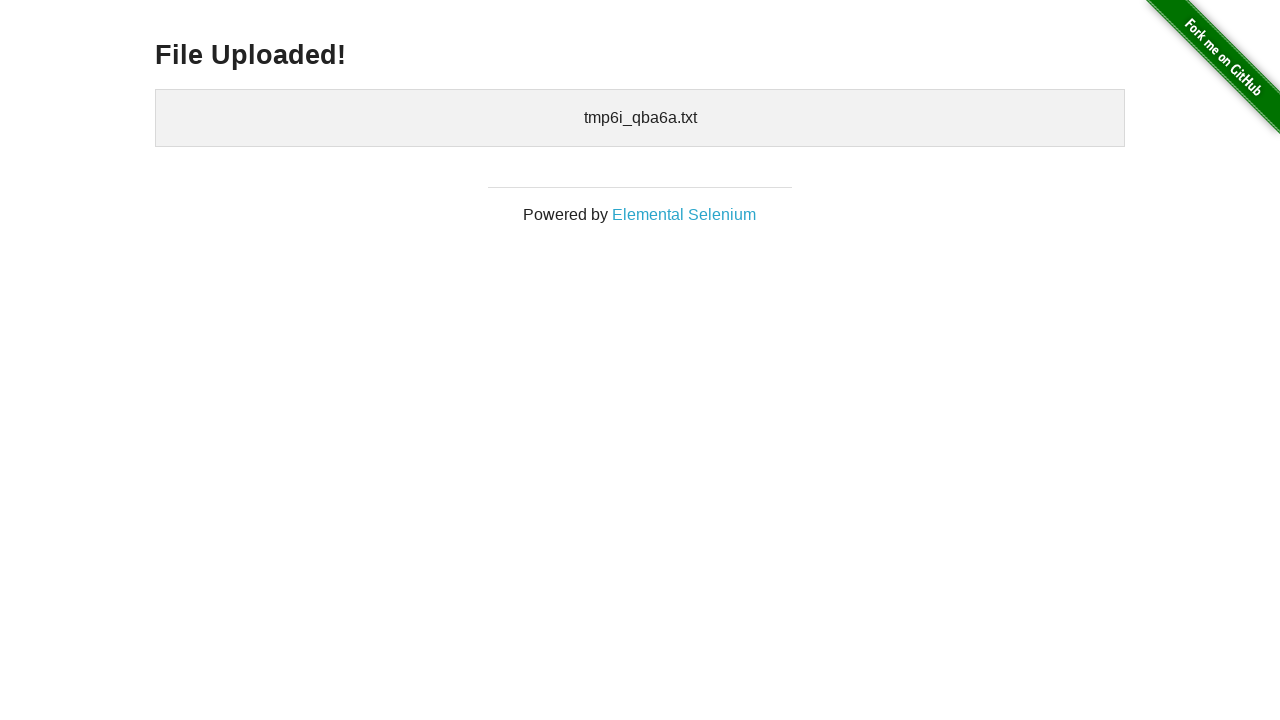

Cleaned up temporary test file
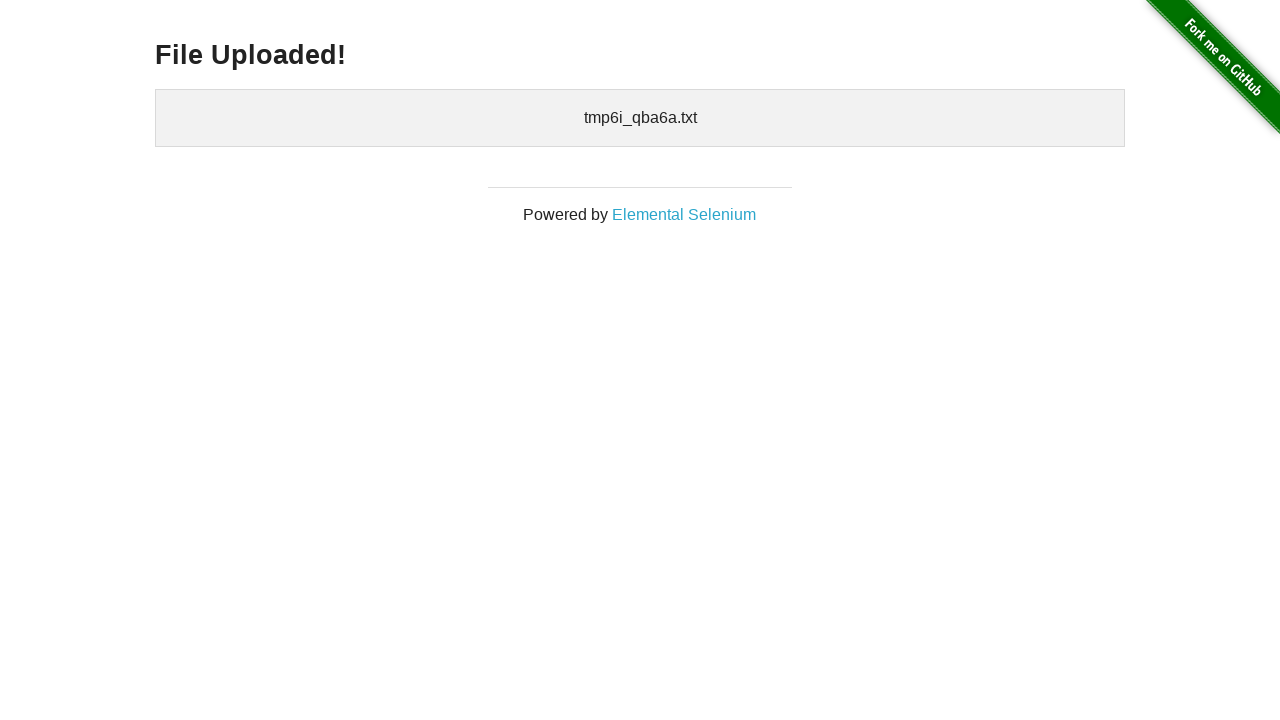

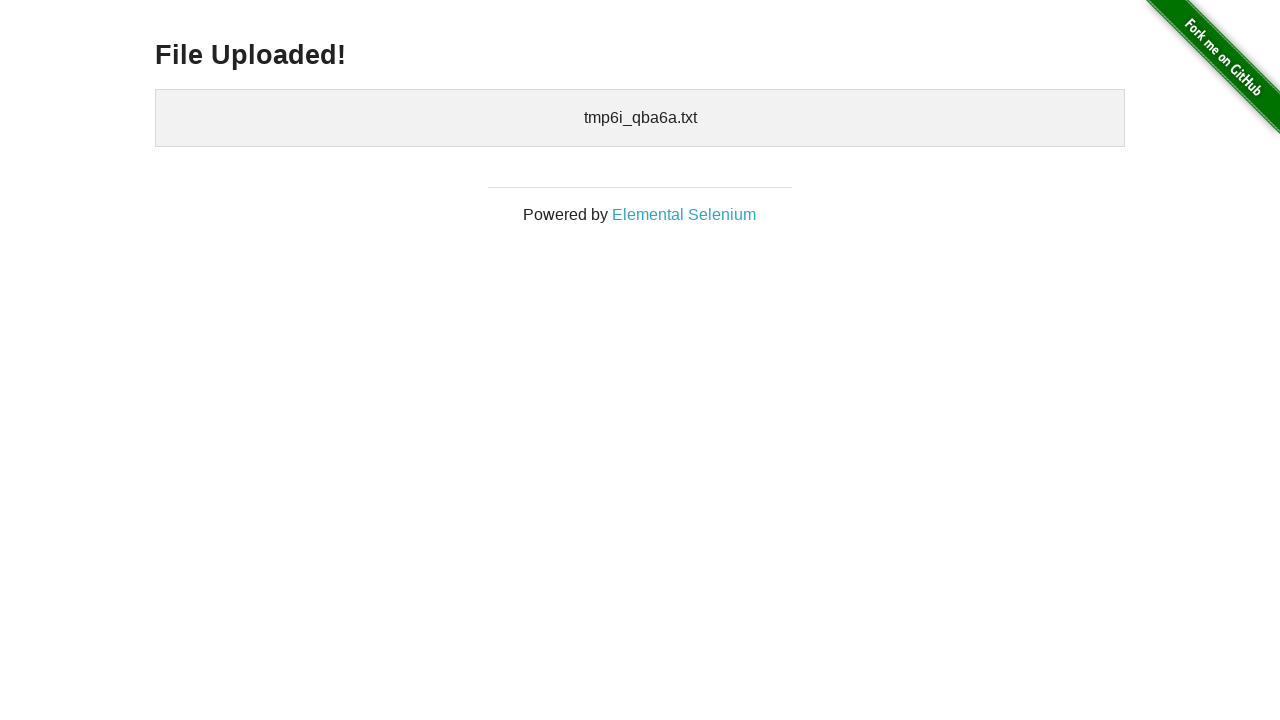